Tests JavaScript scrolling by a specific number of pixels using window.scrollBy.

Starting URL: https://demo.automationtesting.in/Register.html

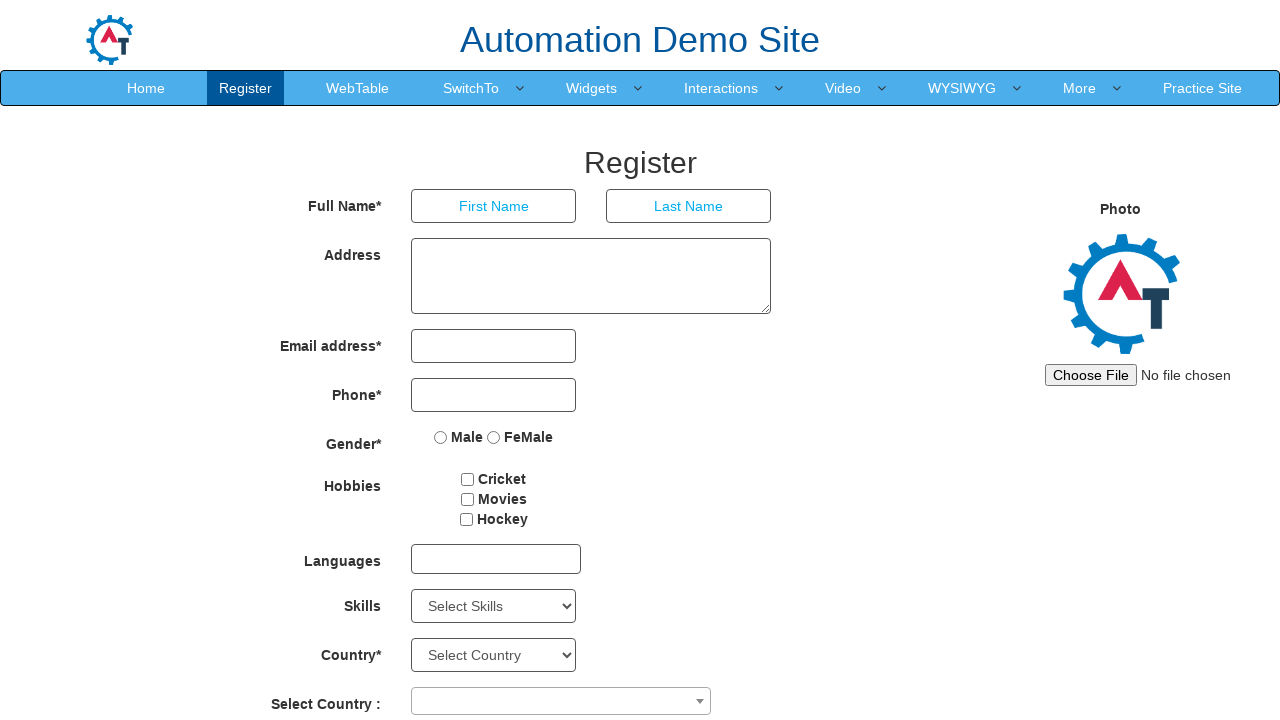

Scrolled down by 1000 pixels using JavaScript window.scrollBy()
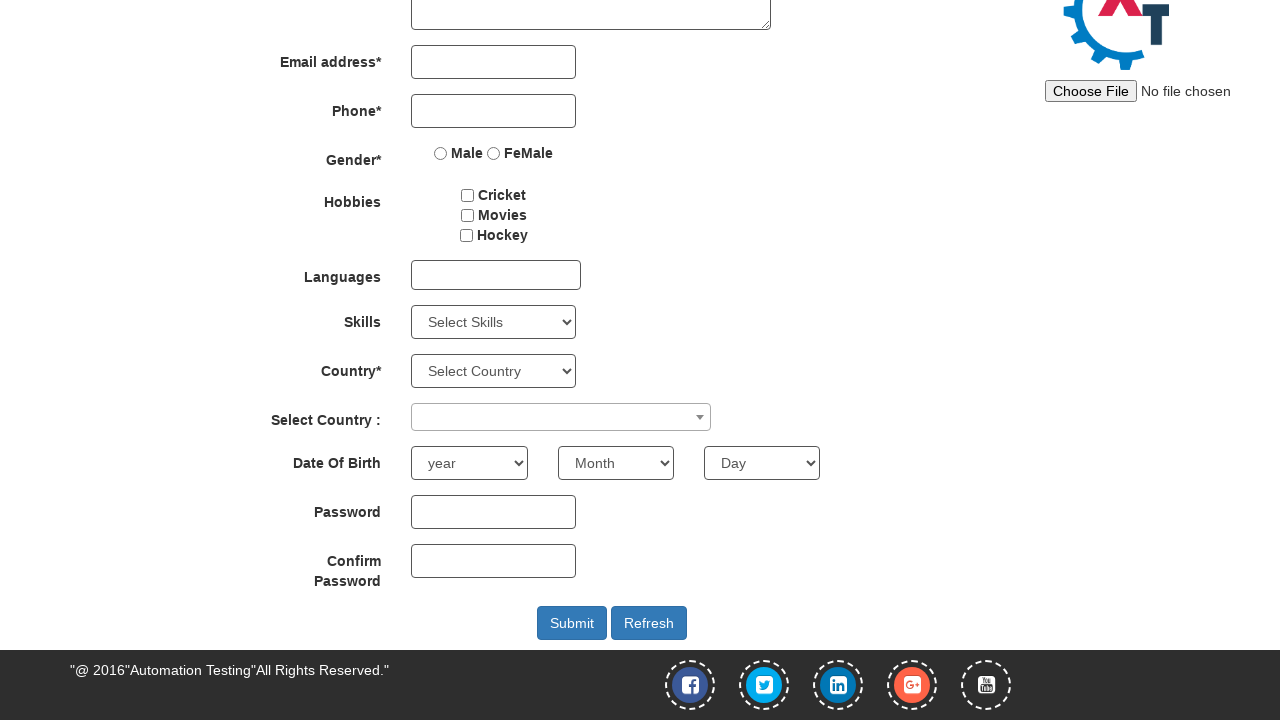

Waited 1000ms to observe the scroll effect
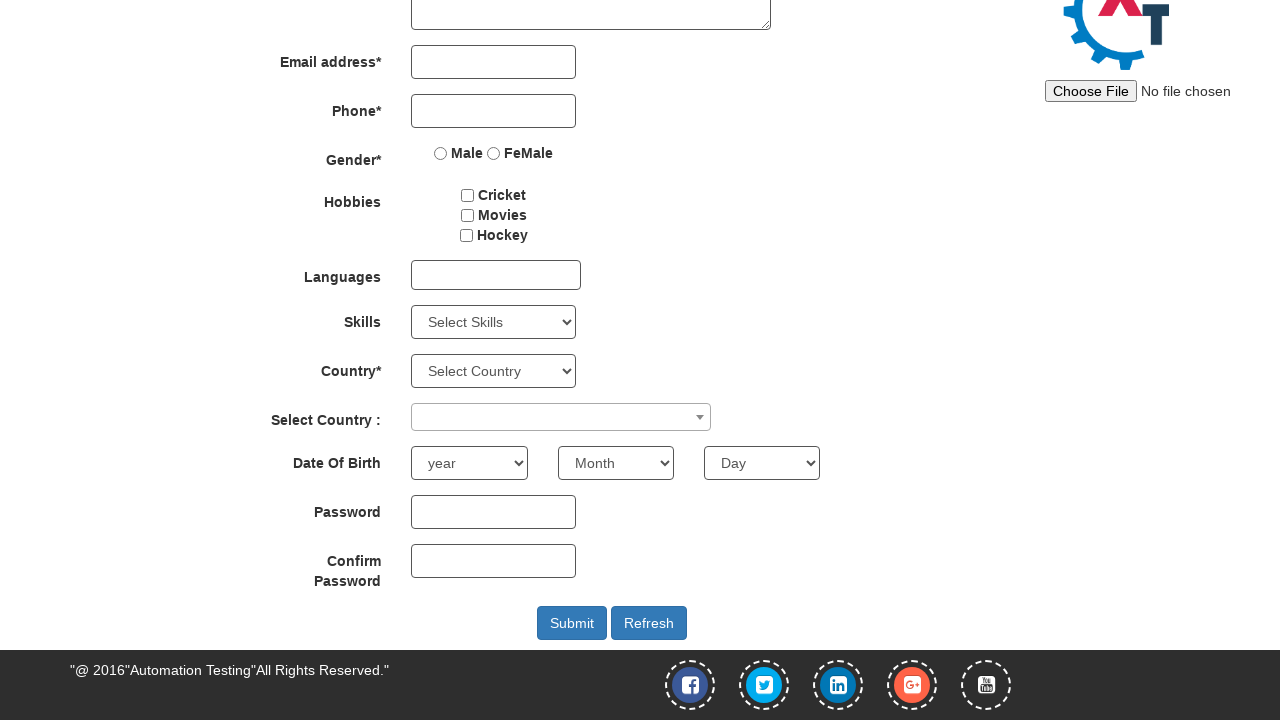

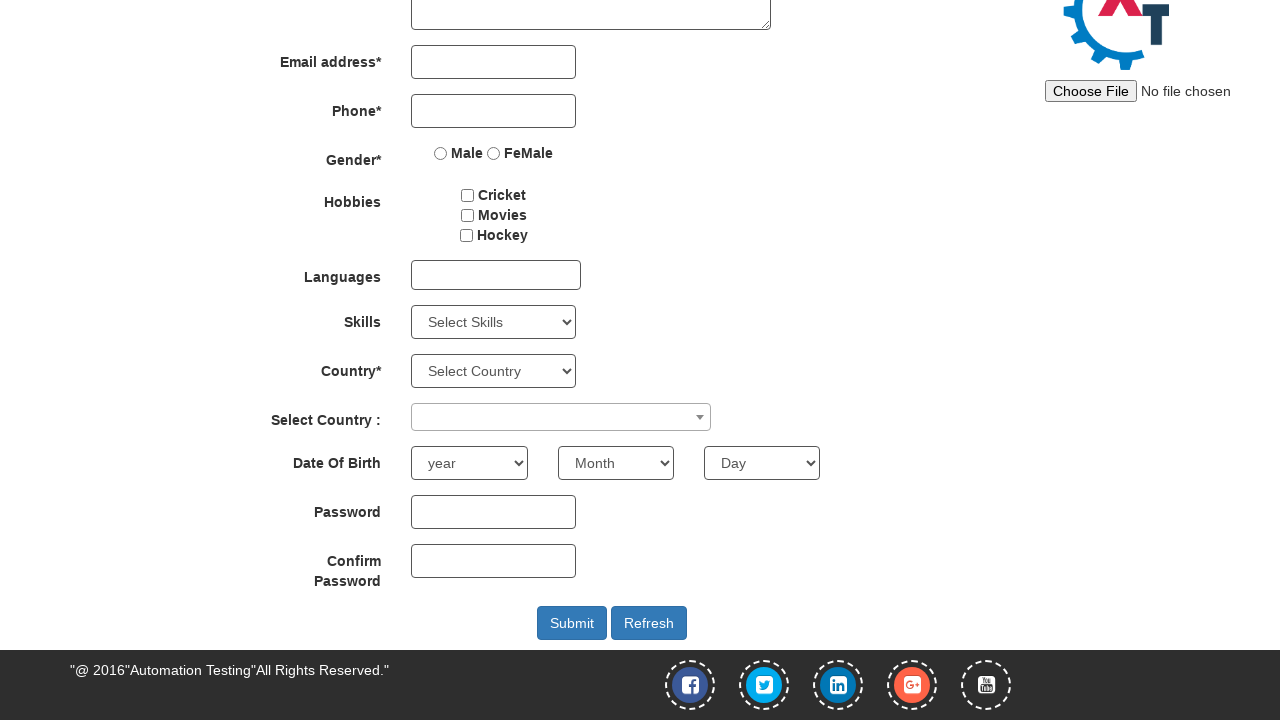